Navigates to Chainlink blog, waits for post cards to load, and clicks the load more button to load additional content.

Starting URL: https://blog.chain.link/

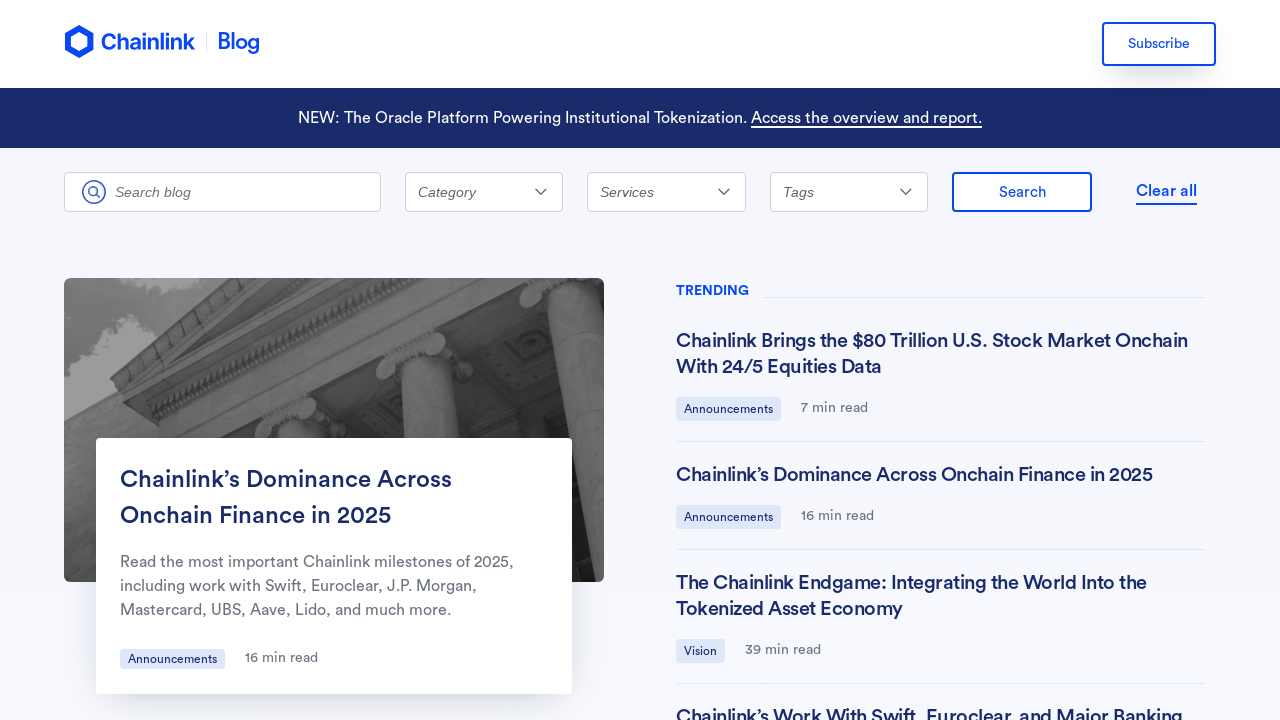

Navigated to Chainlink blog homepage
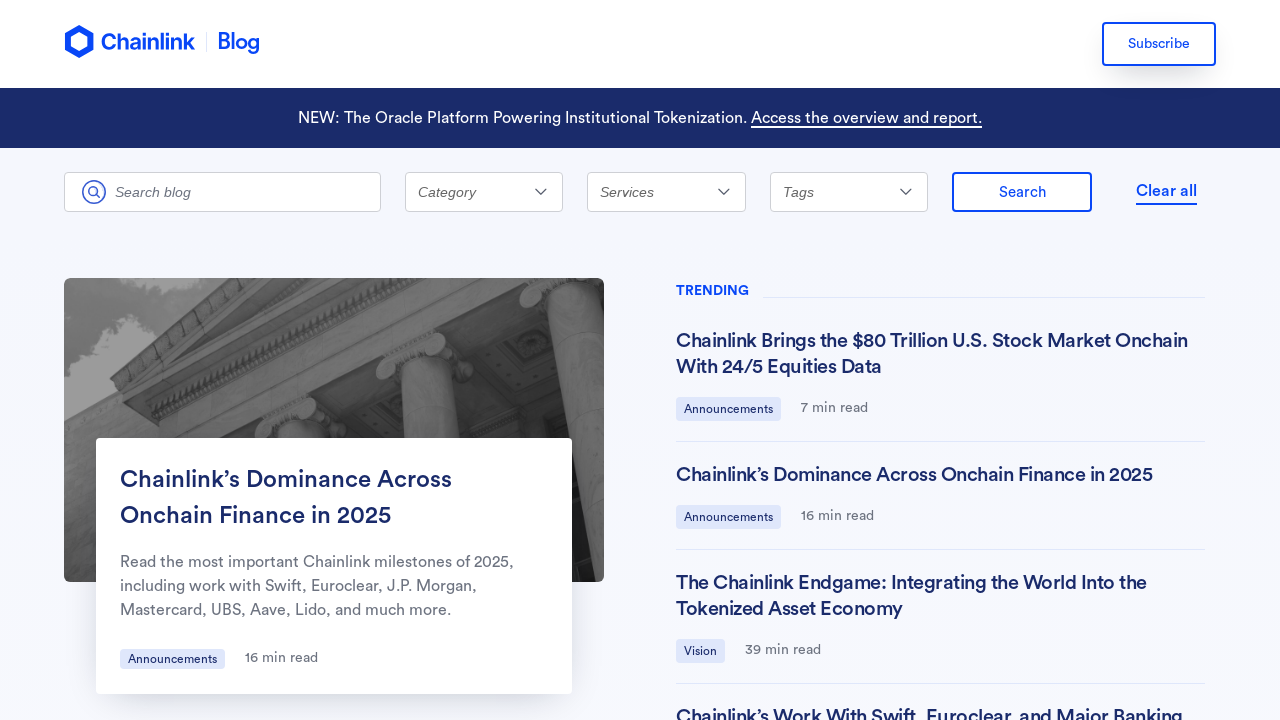

Blog post cards loaded on the page
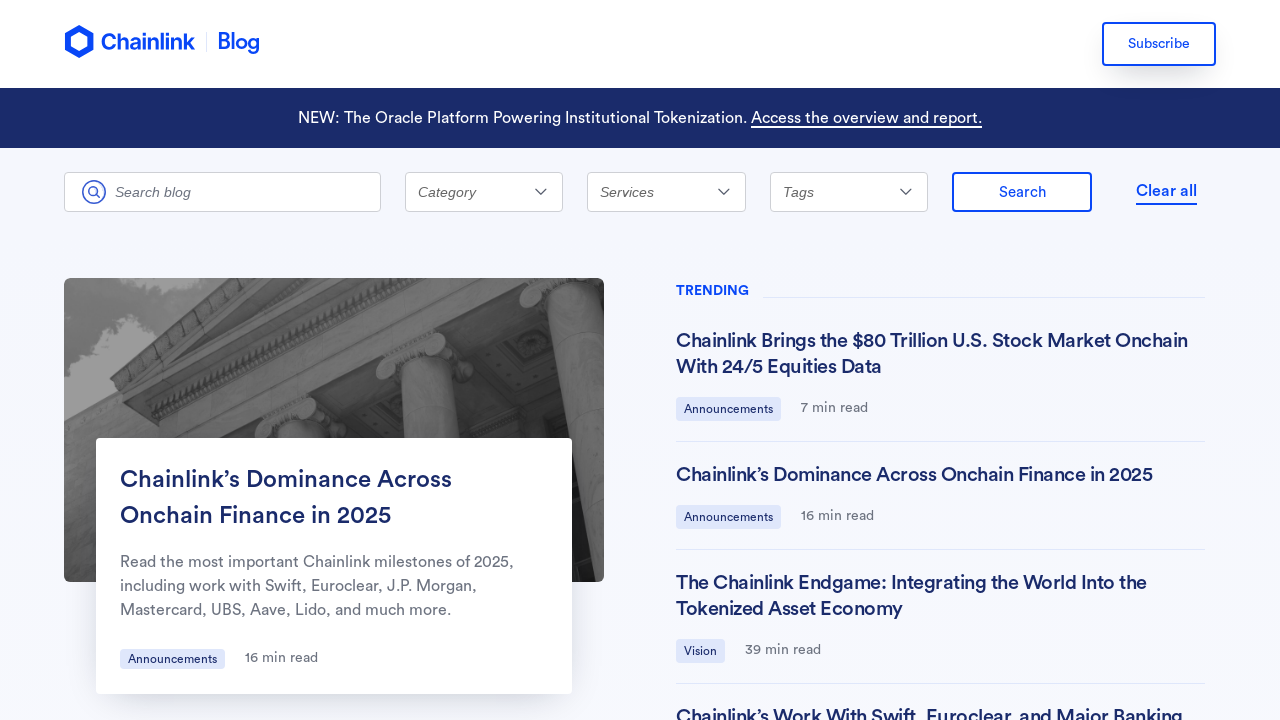

Clicked load more button to fetch additional posts at (640, 360) on a.loadmore-btn
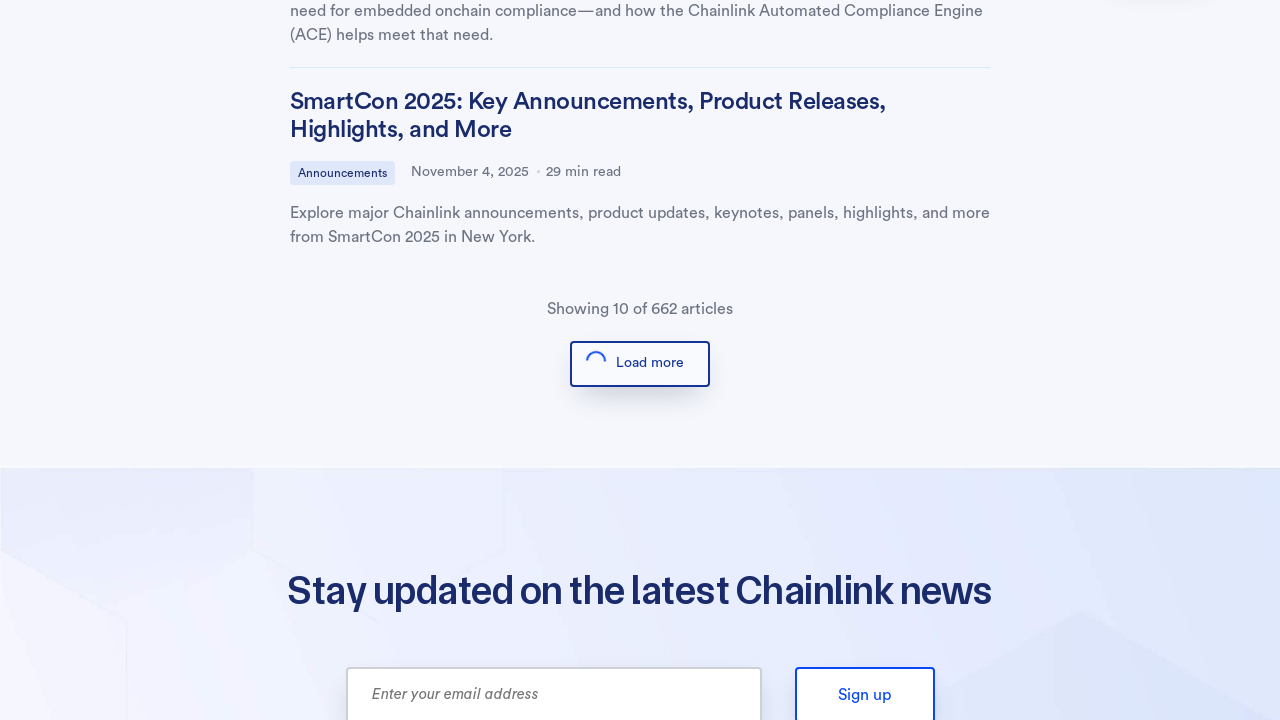

Additional blog post cards loaded after clicking load more
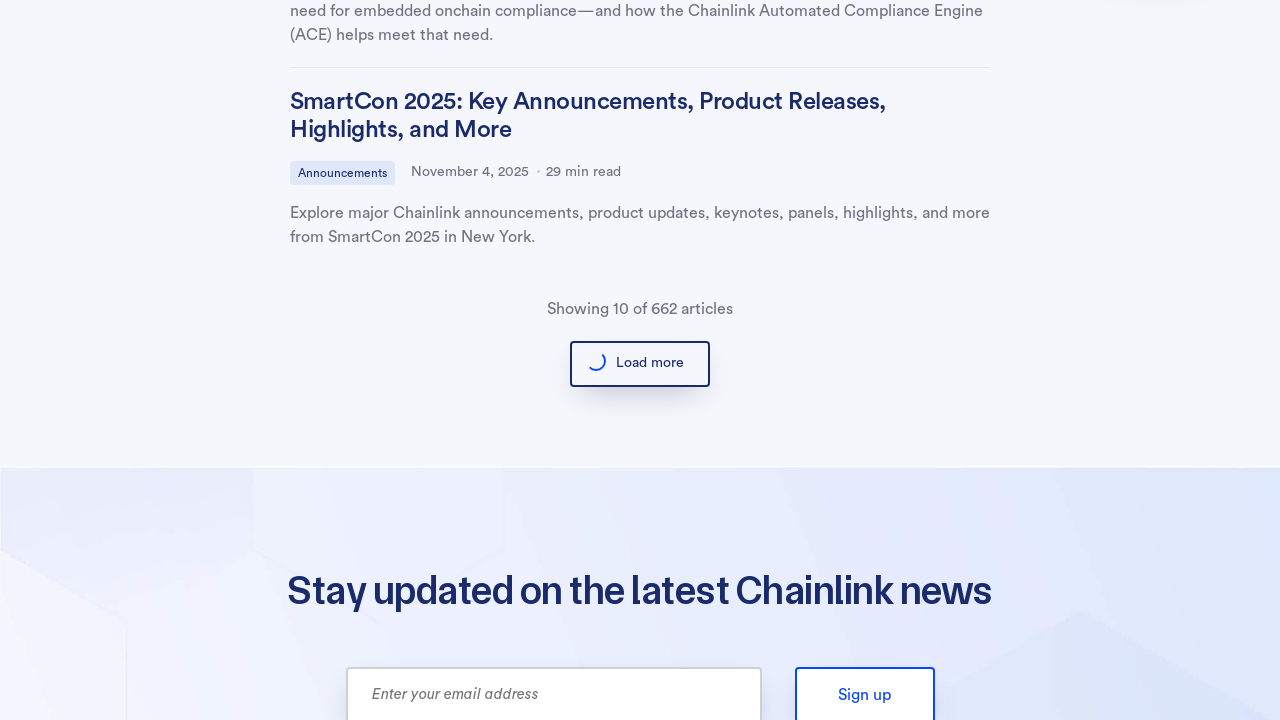

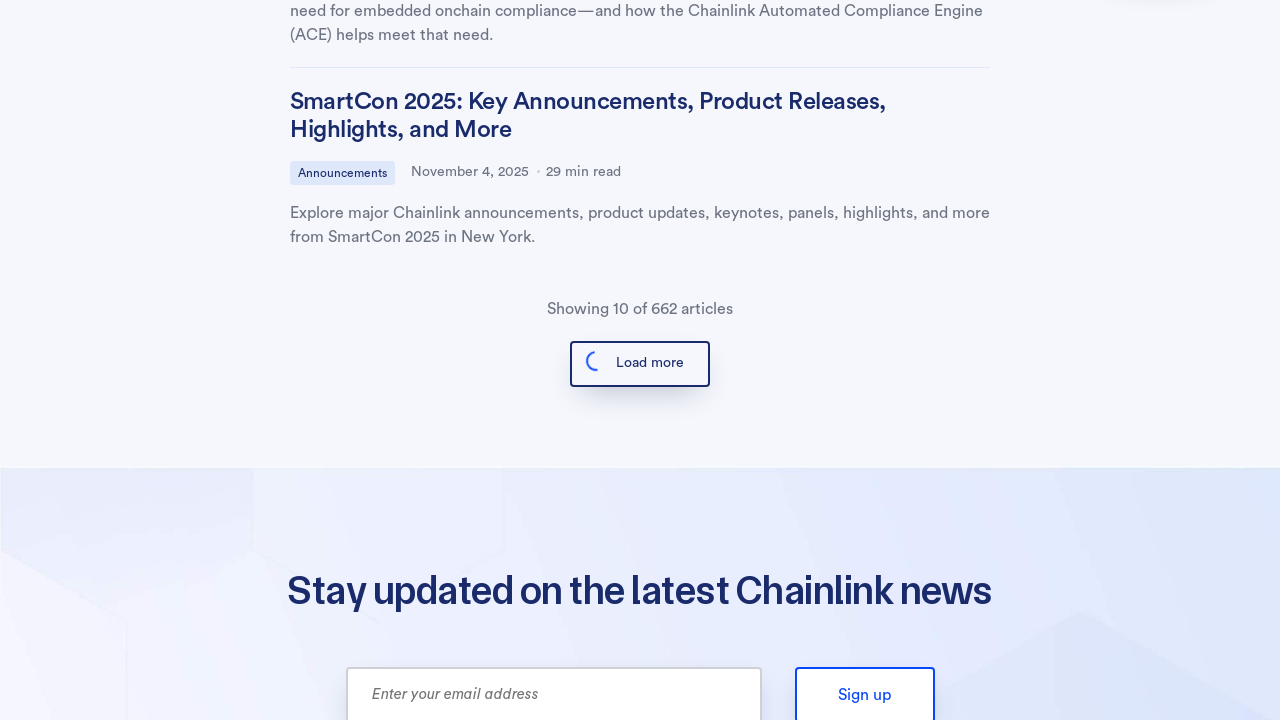